Tests JavaScript alert dialog handling by clicking a button that triggers an alert and then dismissing the alert by clicking cancel.

Starting URL: http://testautomationpractice.blogspot.com/

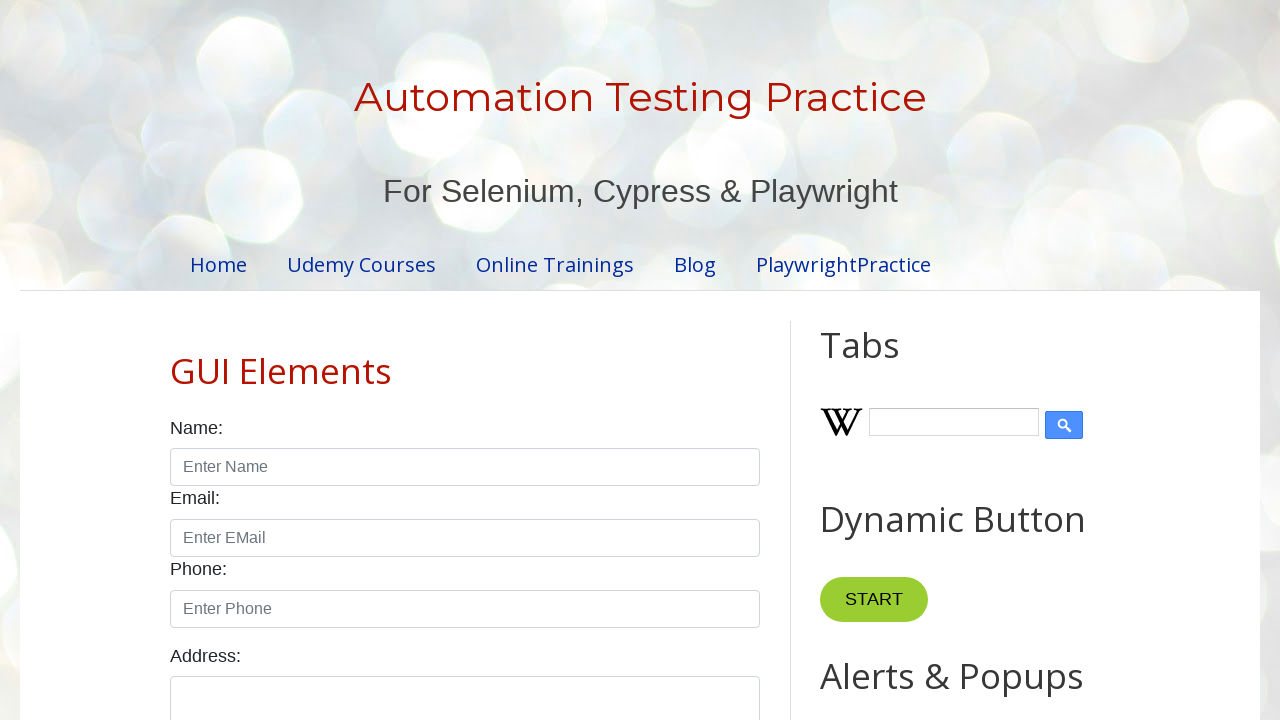

Clicked 'Click Me' button to trigger alert dialog at (888, 361) on xpath=//*[@id="HTML9"]/div[1]/button
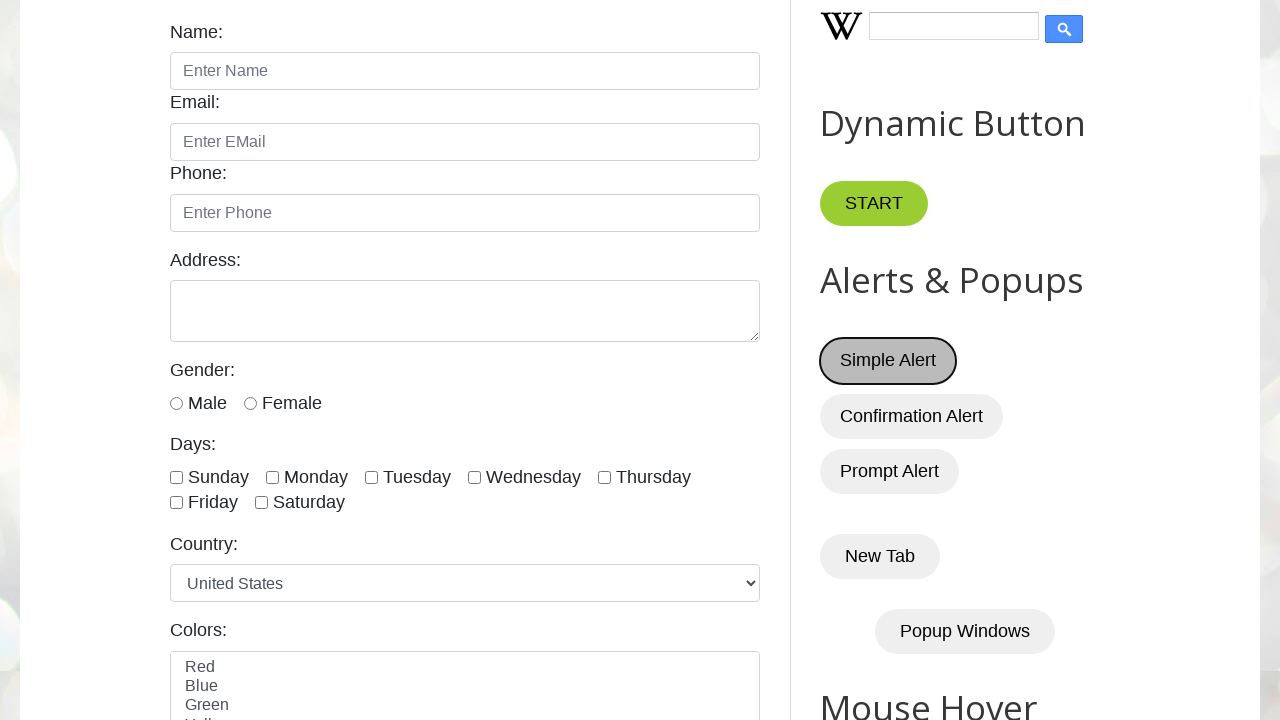

Set up dialog handler to dismiss alerts
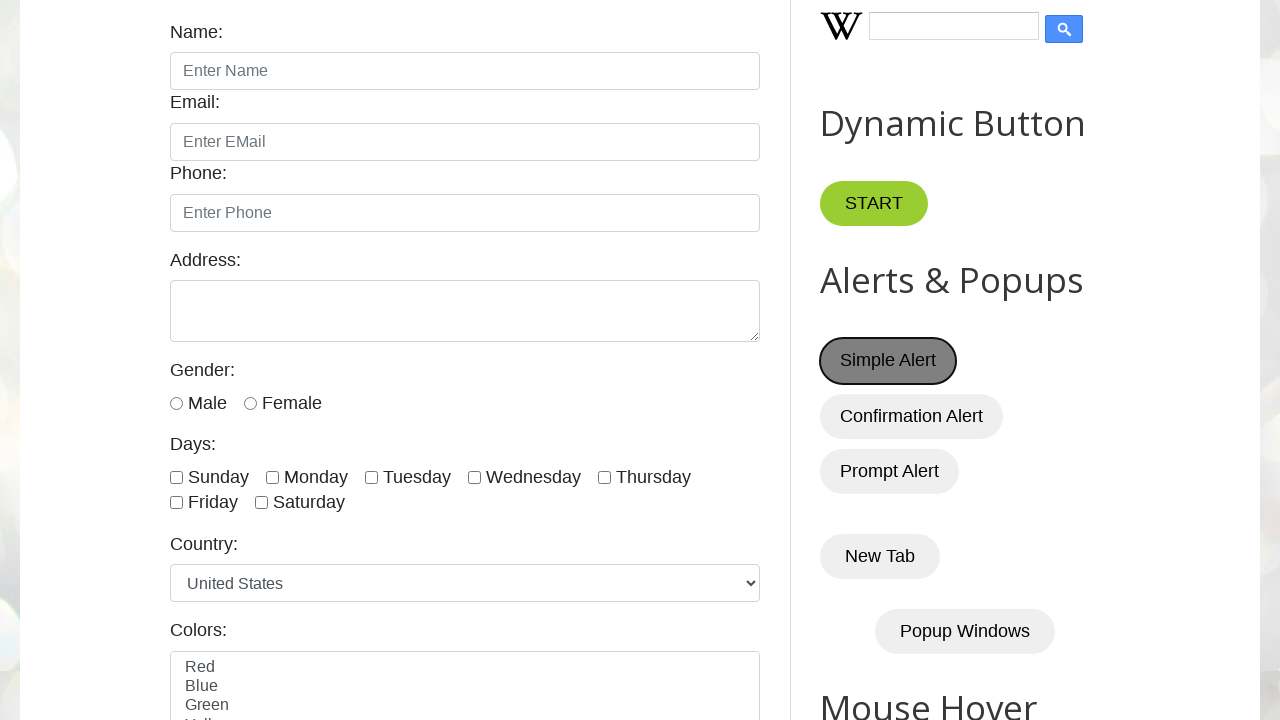

Configured named dialog handler function
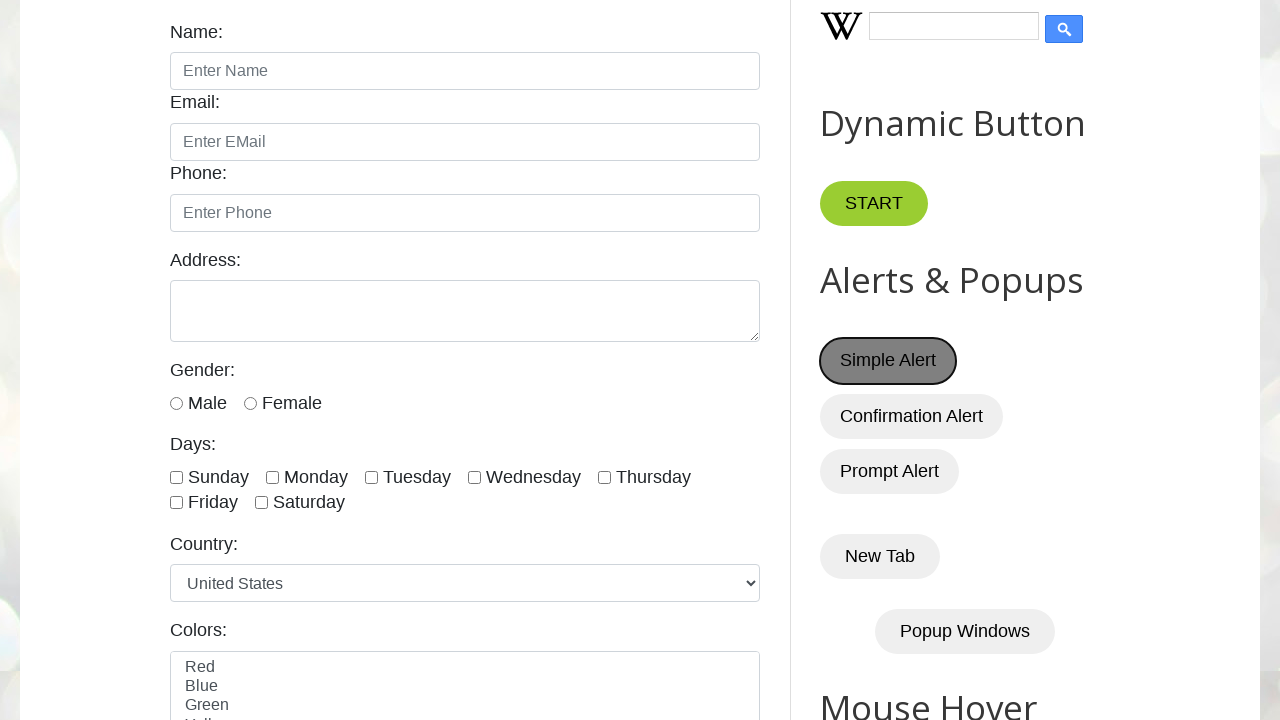

Clicked 'Click Me' button to trigger alert (with handler active) at (888, 361) on xpath=//*[@id="HTML9"]/div[1]/button
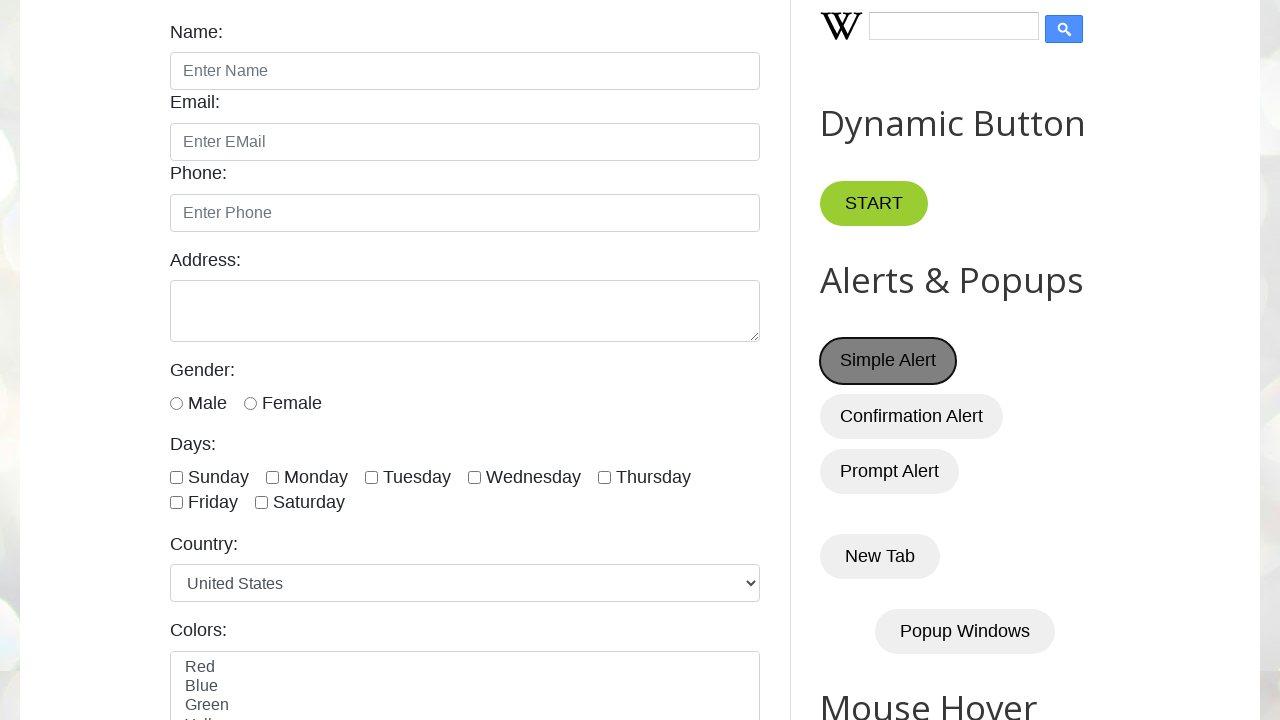

Waited for alert dialog interaction to complete
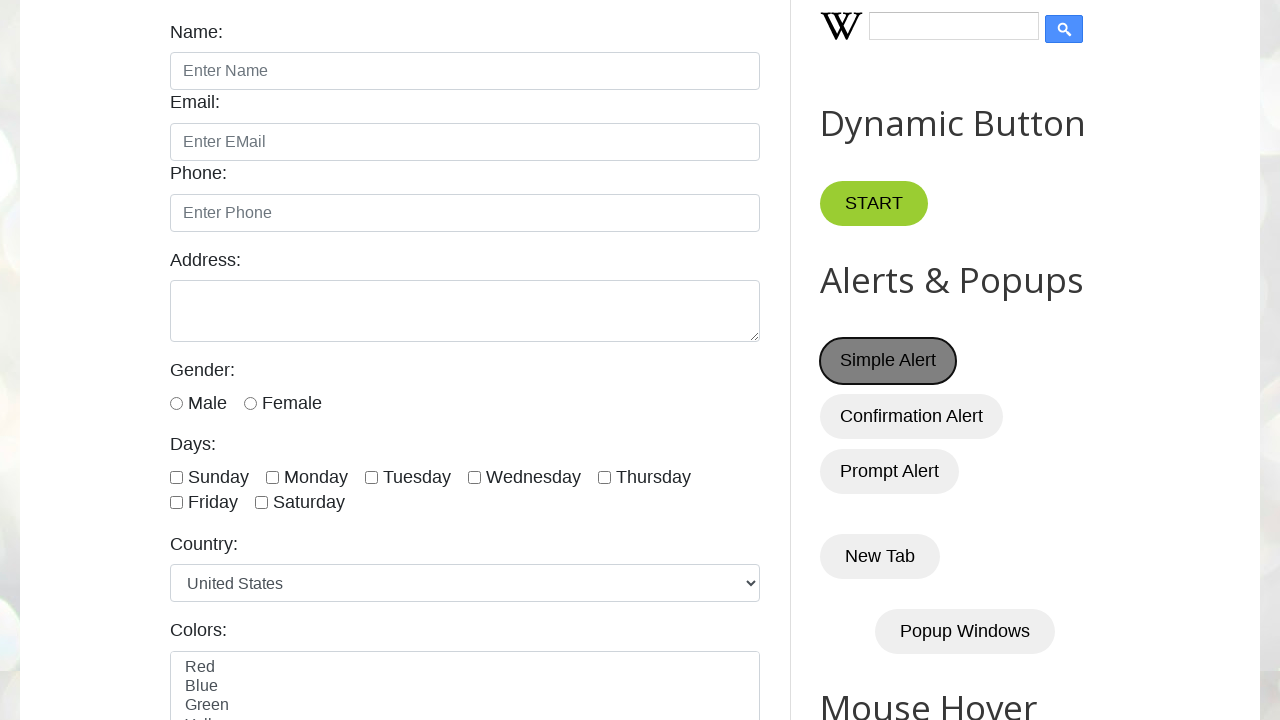

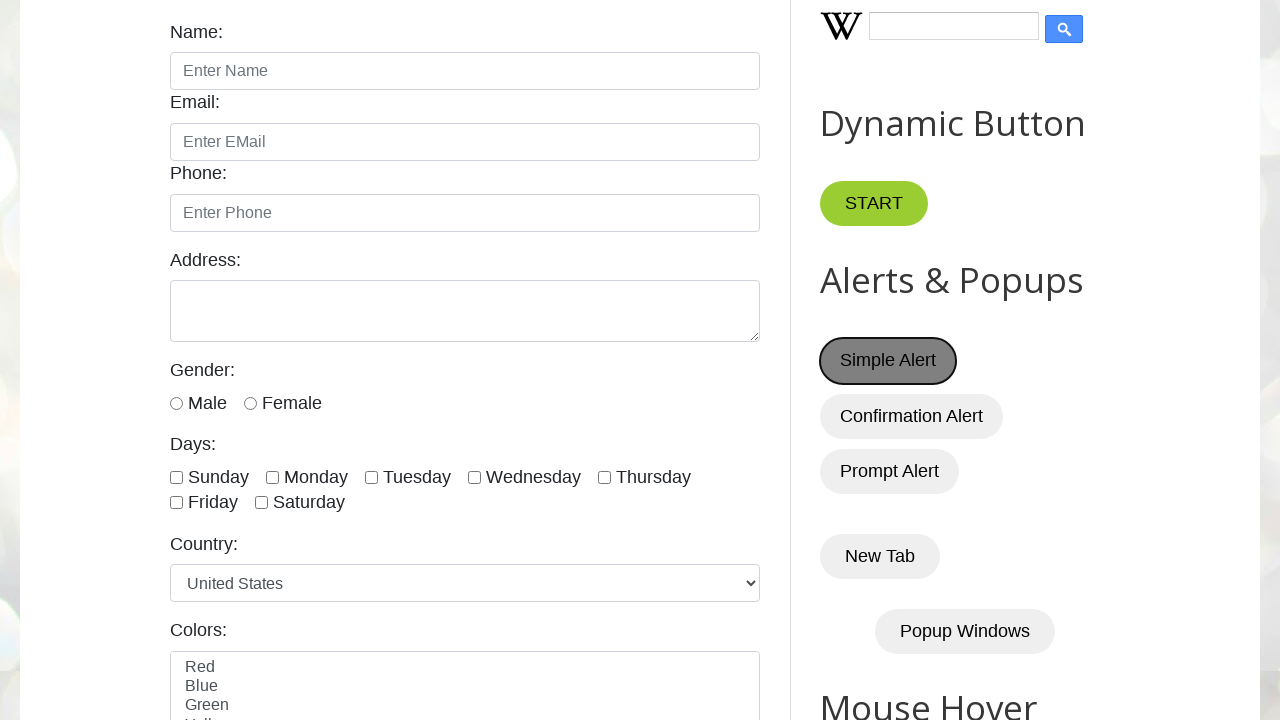